Fills out a text box form with name, email, and addresses, then scrolls and submits

Starting URL: https://demoqa.com/text-box

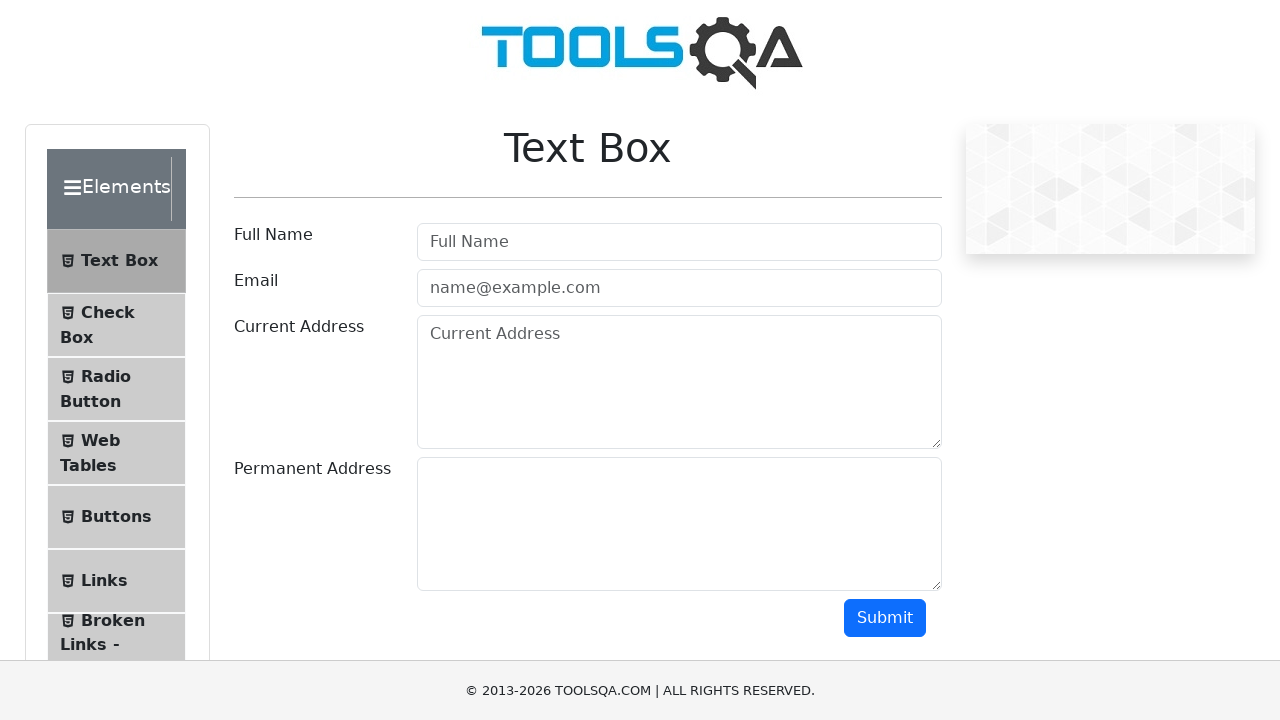

Filled name field with 'Oksana Khalilova' on #userName
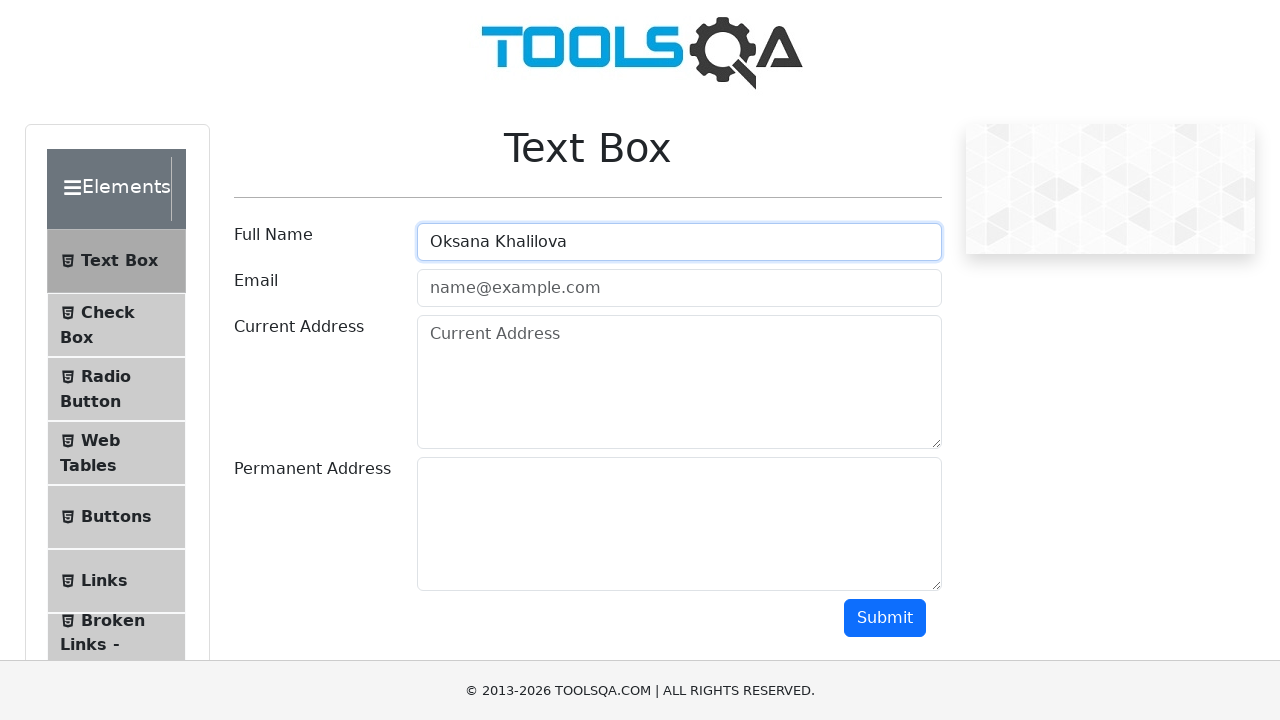

Filled email field with 'oksanakhalilova@gmail.com' on #userEmail
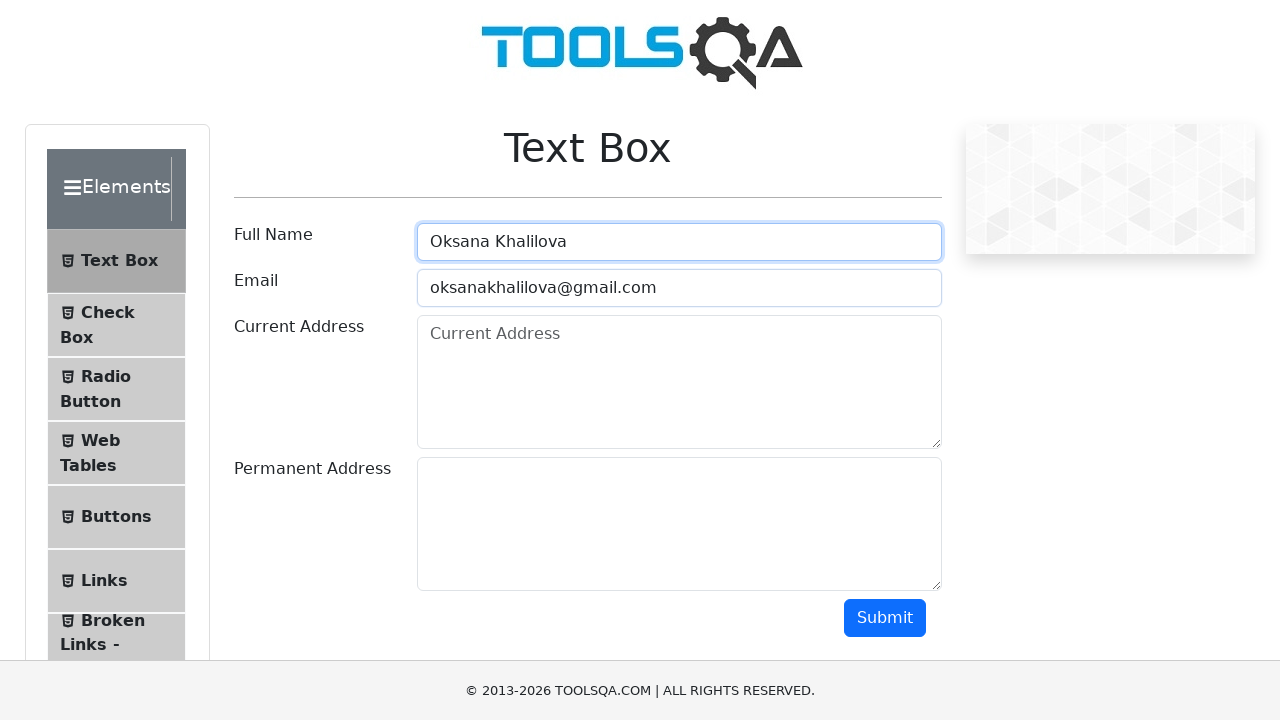

Filled current address field with 'Kharkiv' on #currentAddress
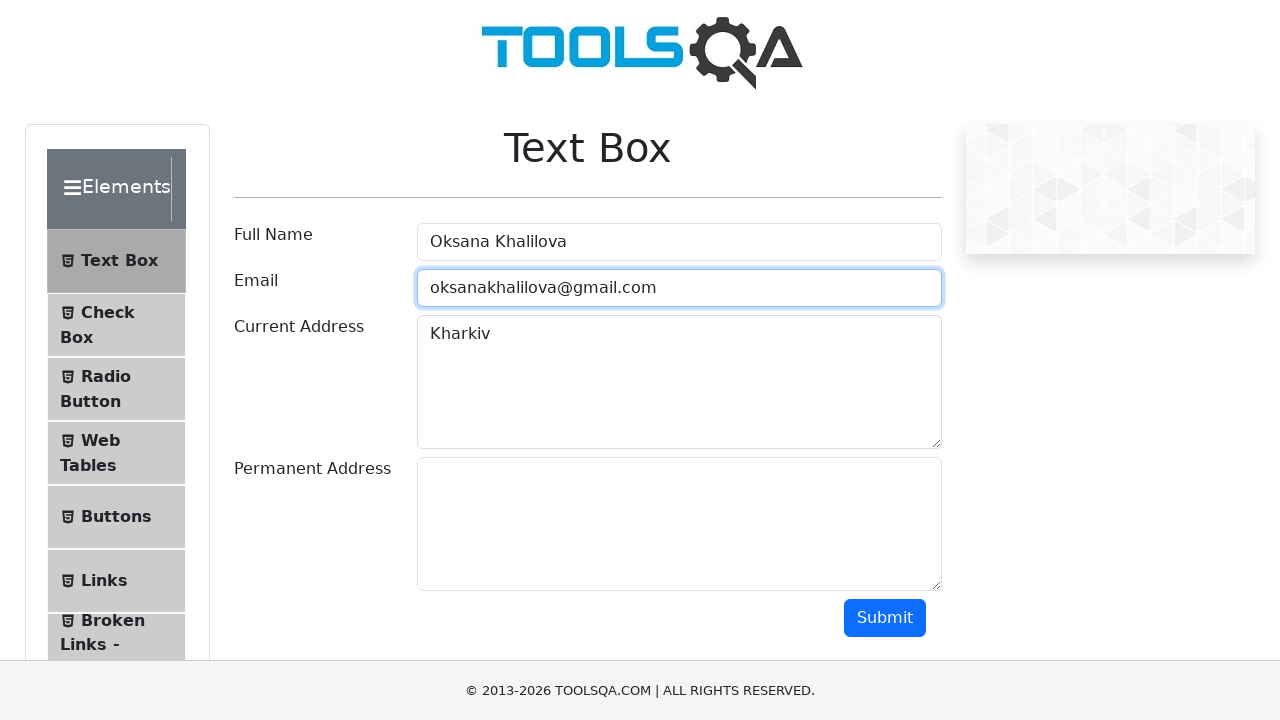

Filled permanent address field with 'Kherson' on #permanentAddress
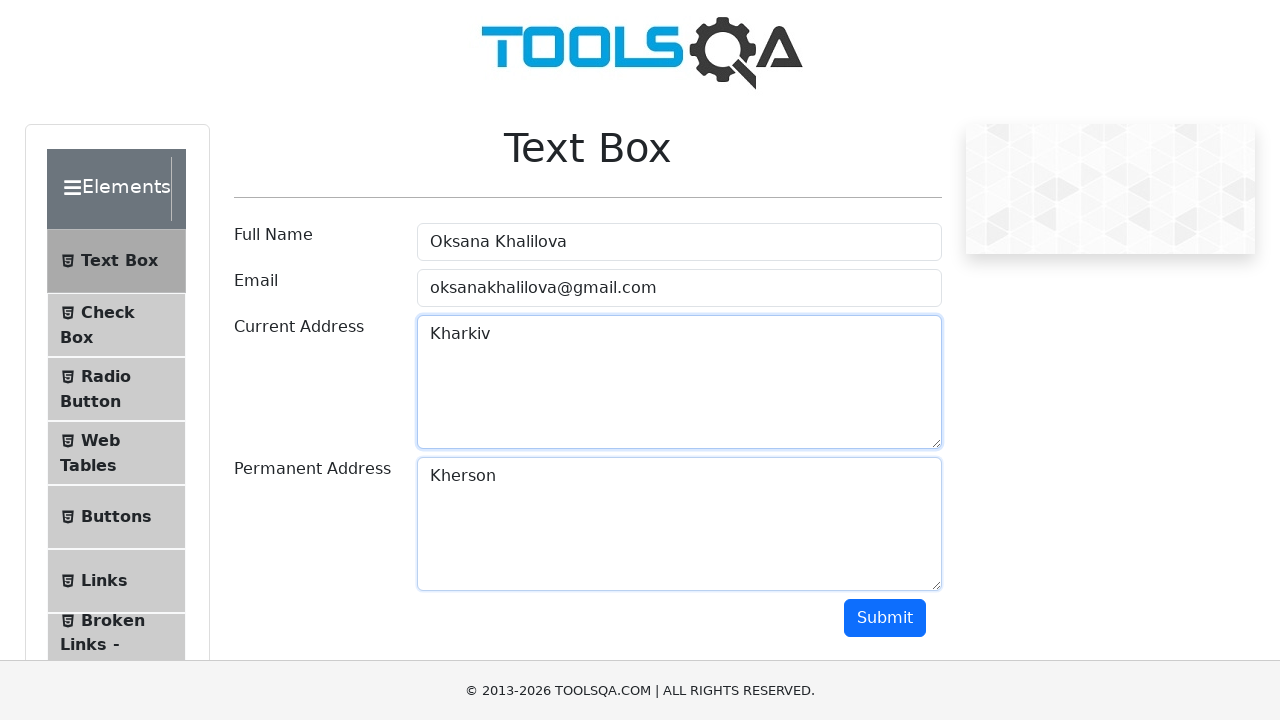

Scrolled down 350 pixels
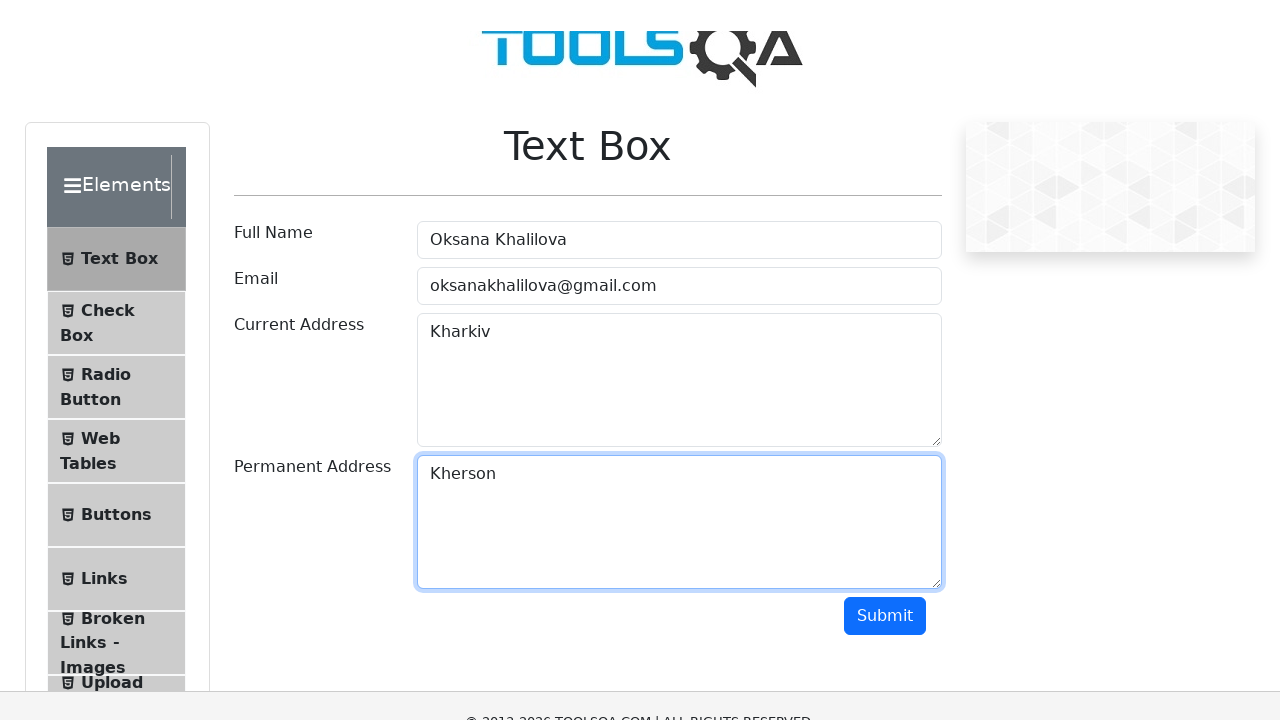

Clicked submit button to submit form at (885, 268) on #submit
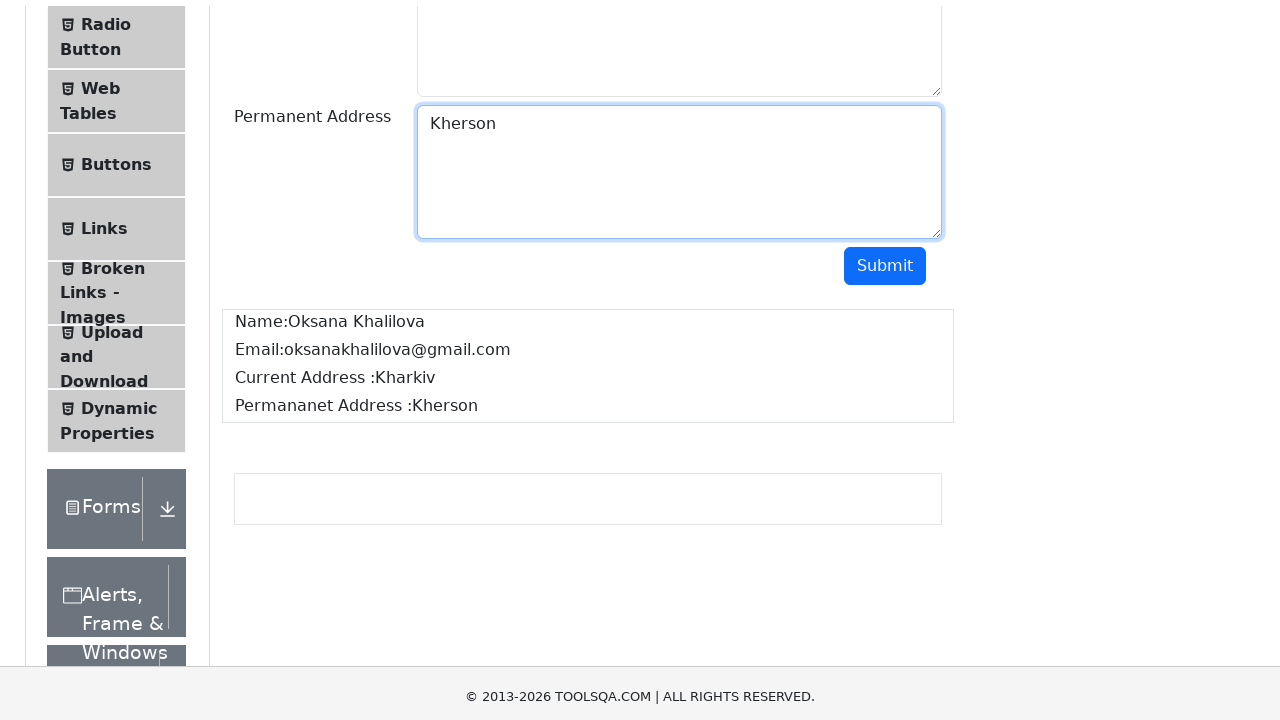

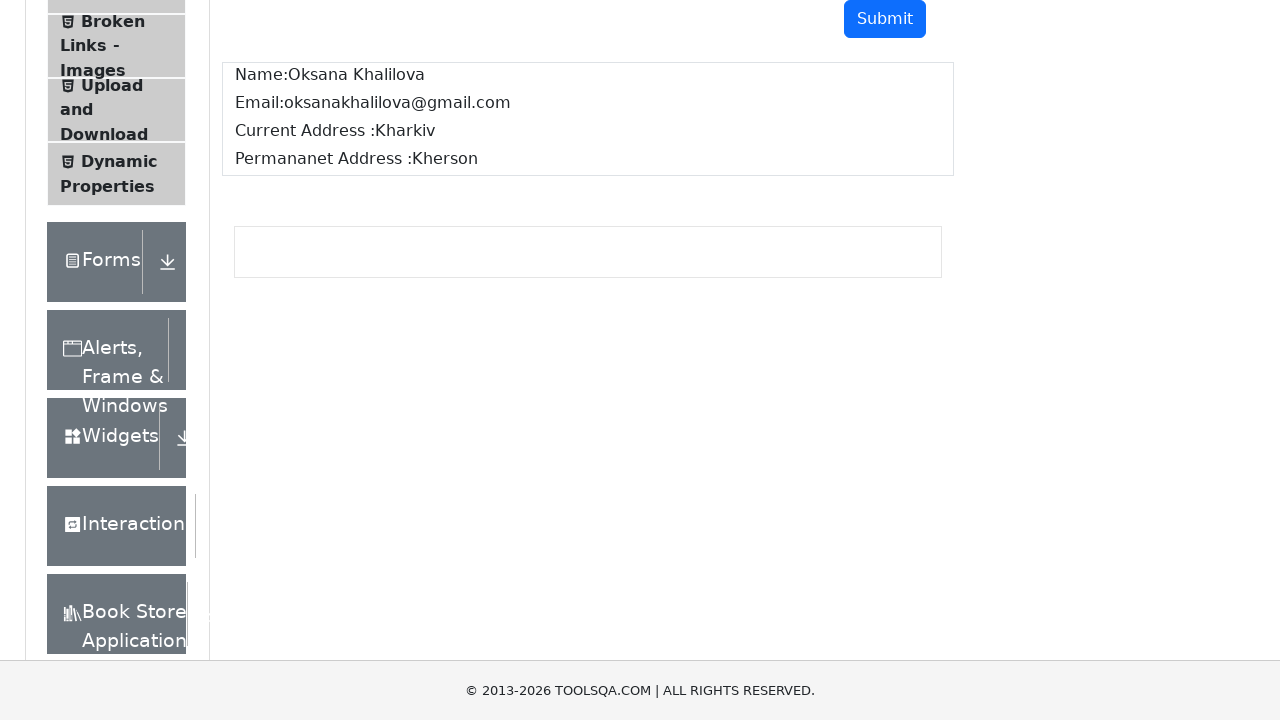